Tests radio button interaction by scrolling to radio button elements, checking their selection state, and clicking on the Bike option if not already selected

Starting URL: http://omayo.blogspot.com/

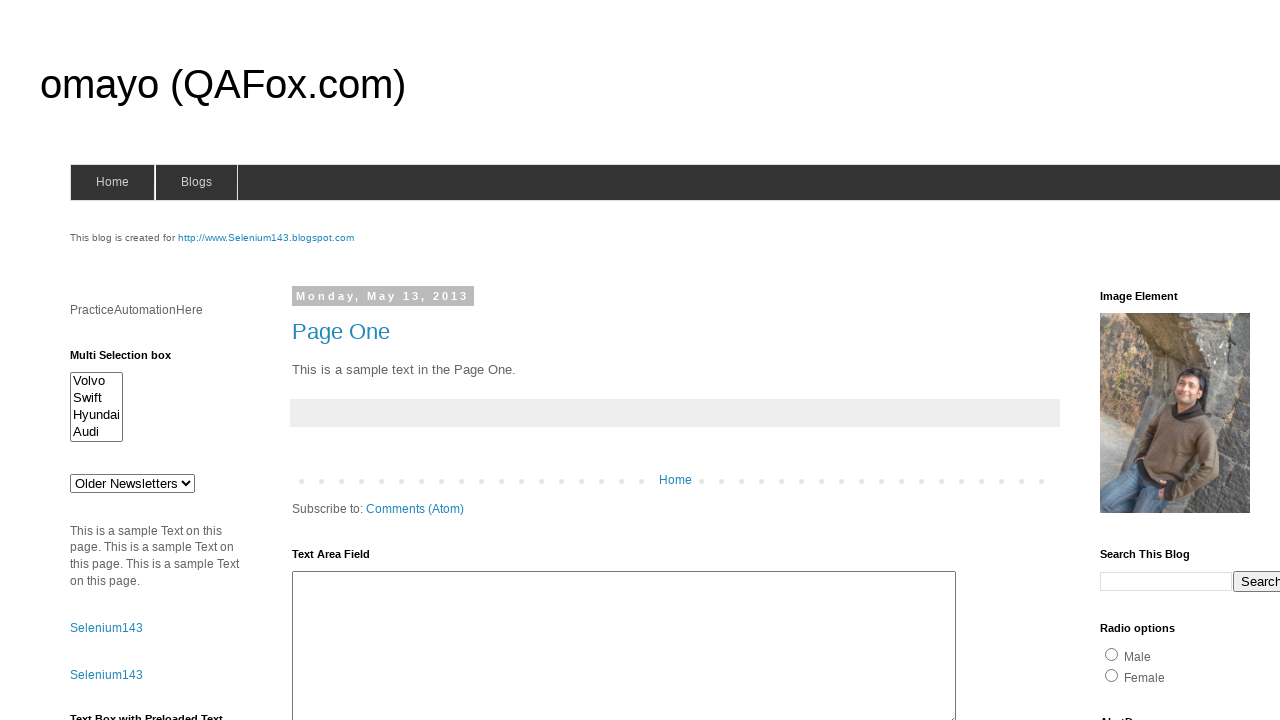

Scrolled down 1200 pixels to make radio buttons visible
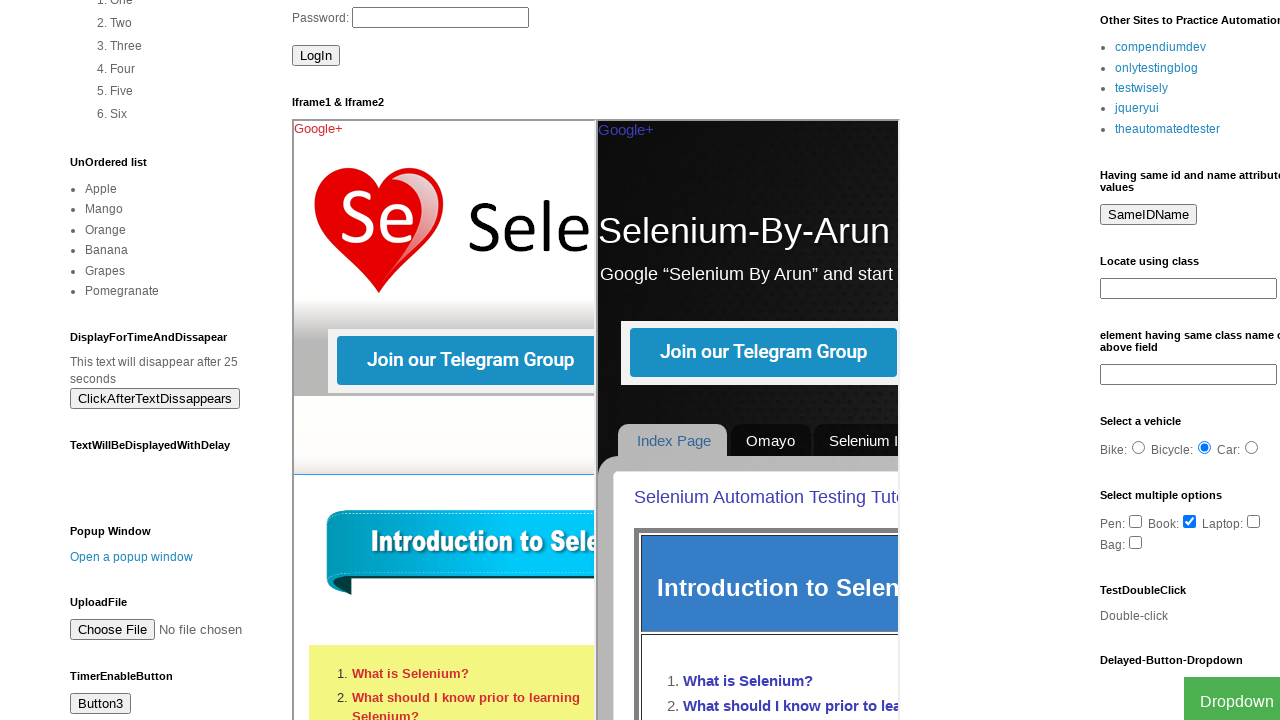

Checked if Bike radio button is selected
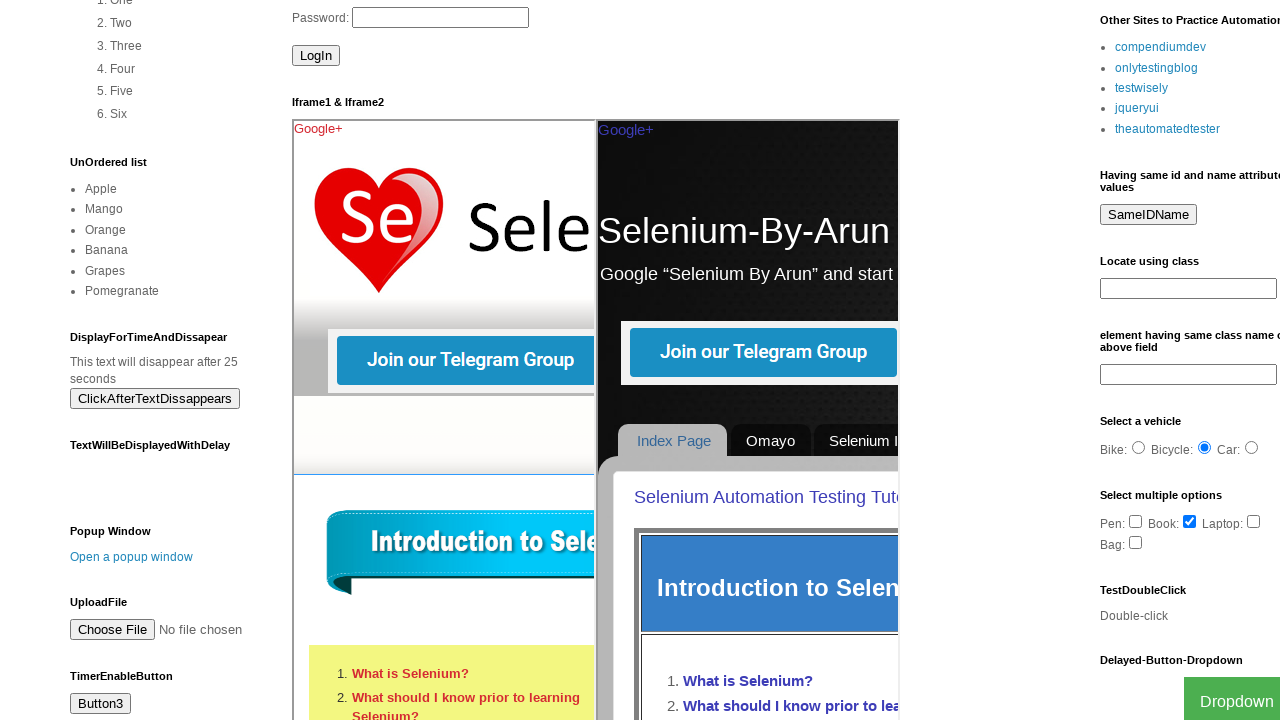

Clicked Bike radio button to select it at (1138, 448) on input[value='Bike']
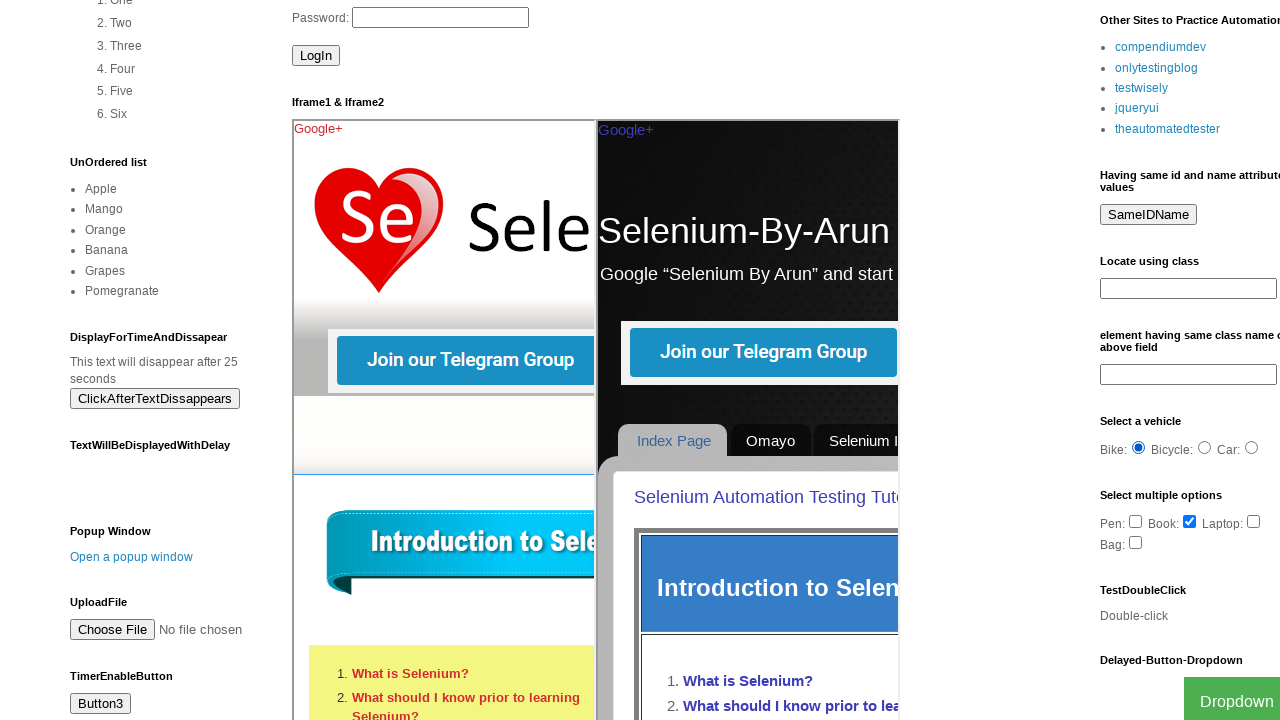

Located all radio buttons with name 'vehicle'
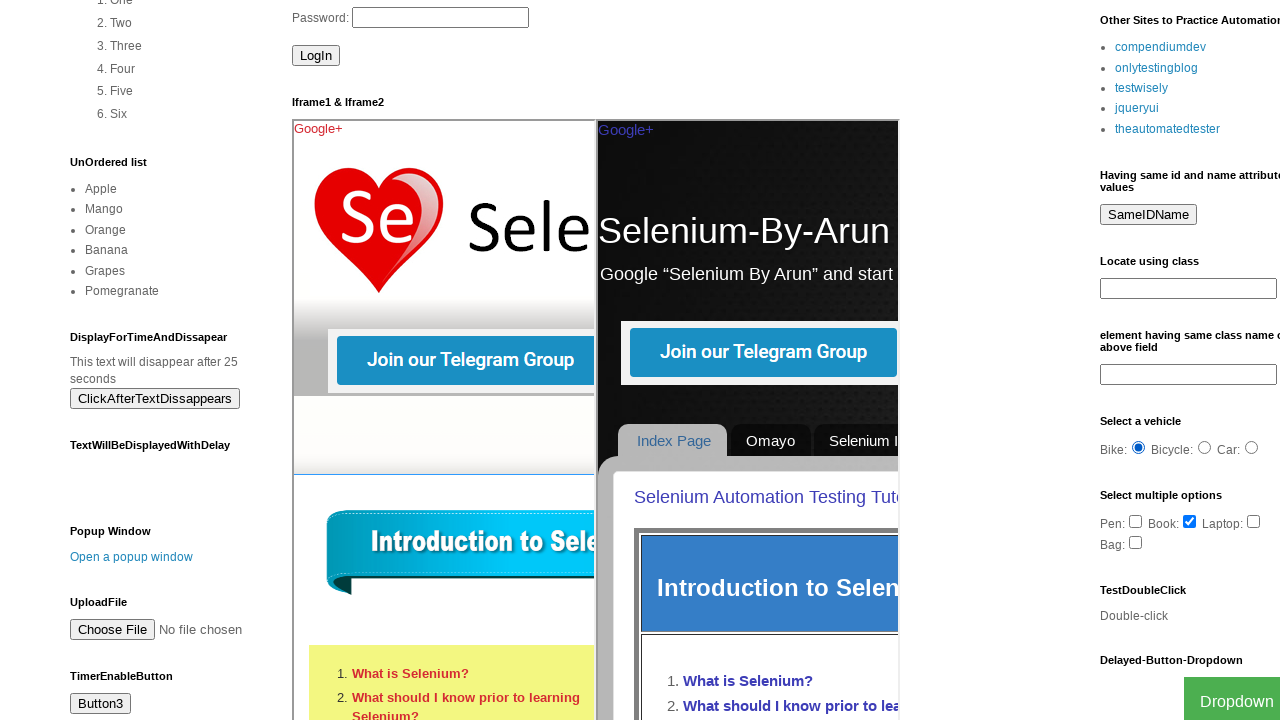

Counted radio buttons: 3 radio button(s) found
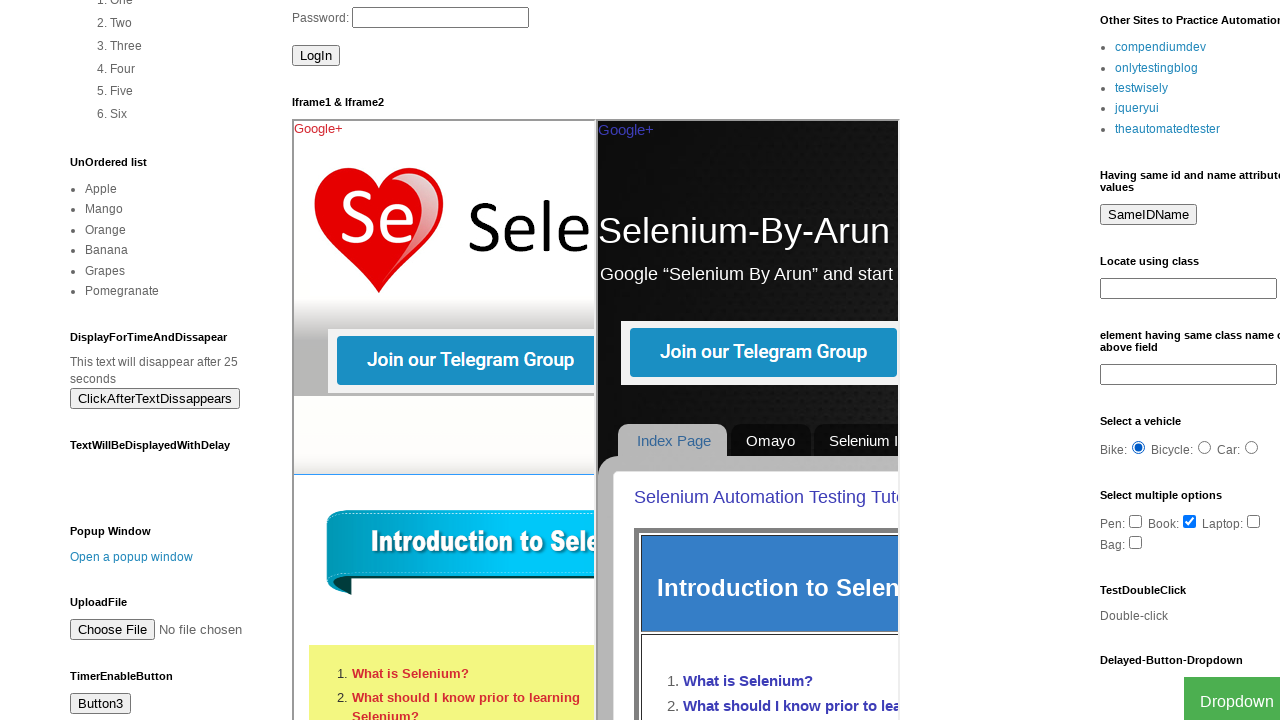

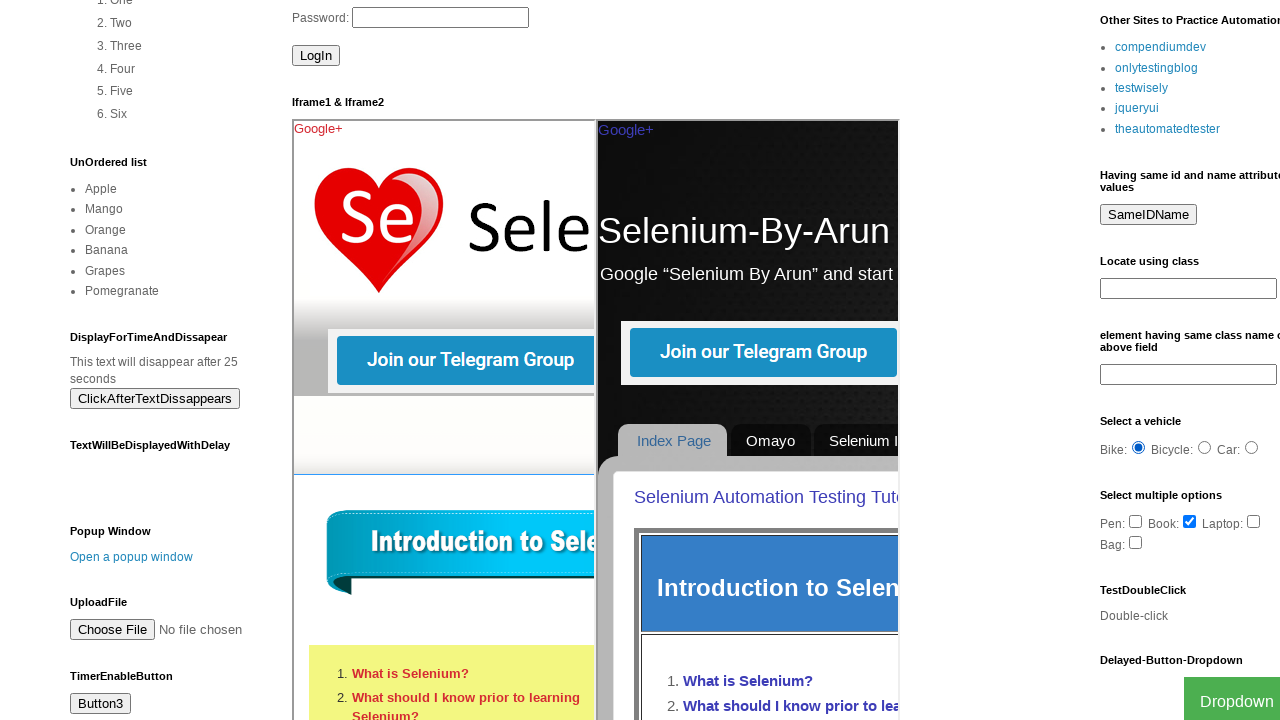